Tests horizontal slider by holding it and using arrow keys to move it left until the value reaches 1

Starting URL: https://the-internet.herokuapp.com/horizontal_slider

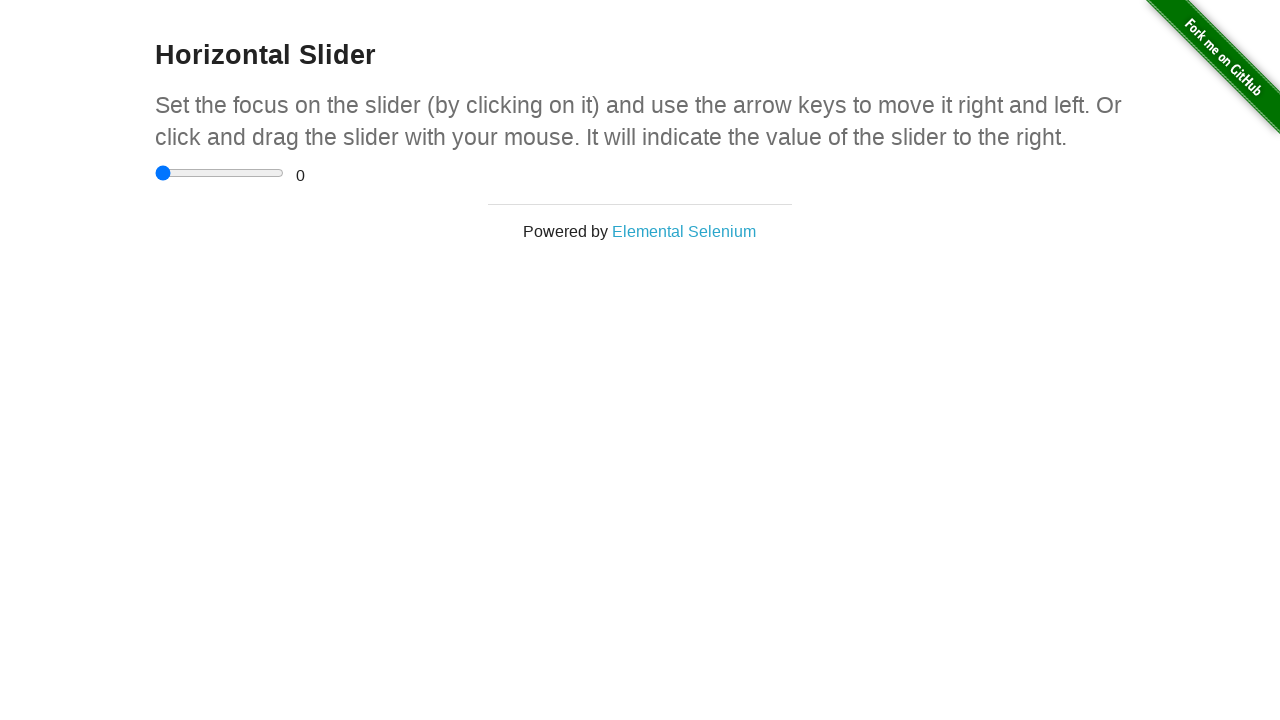

Navigated to horizontal slider test page
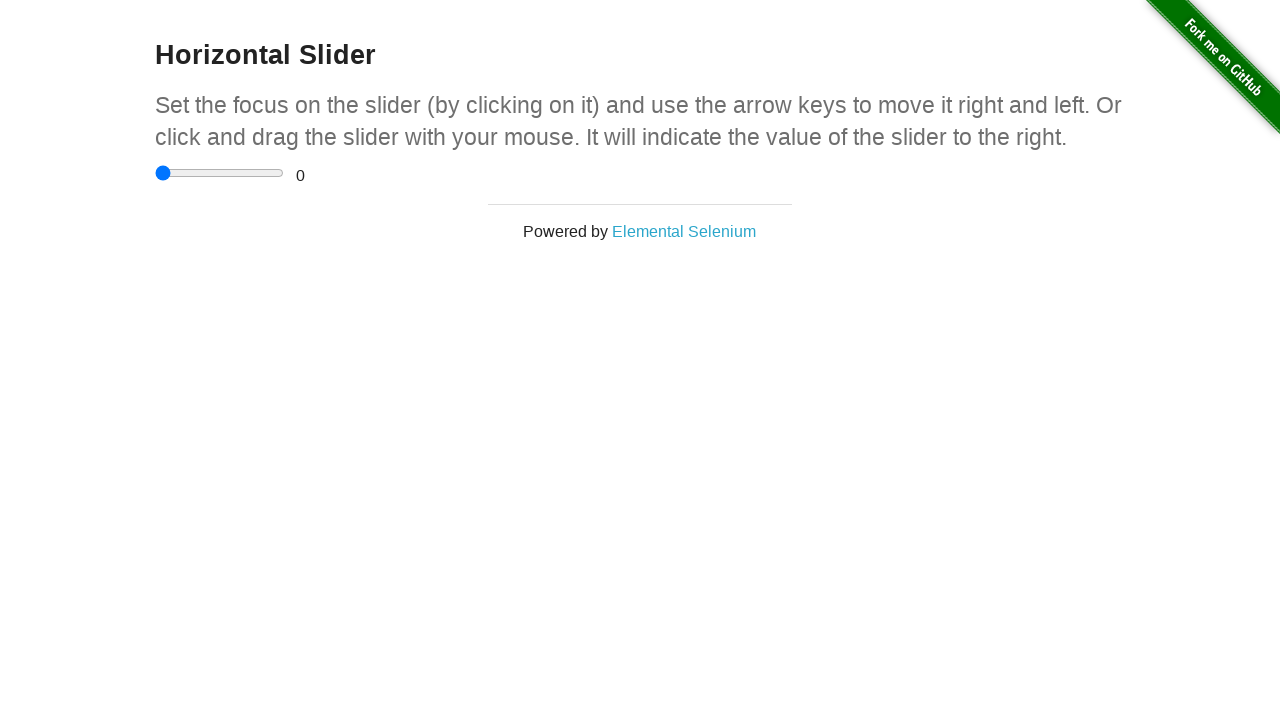

Located the horizontal slider element
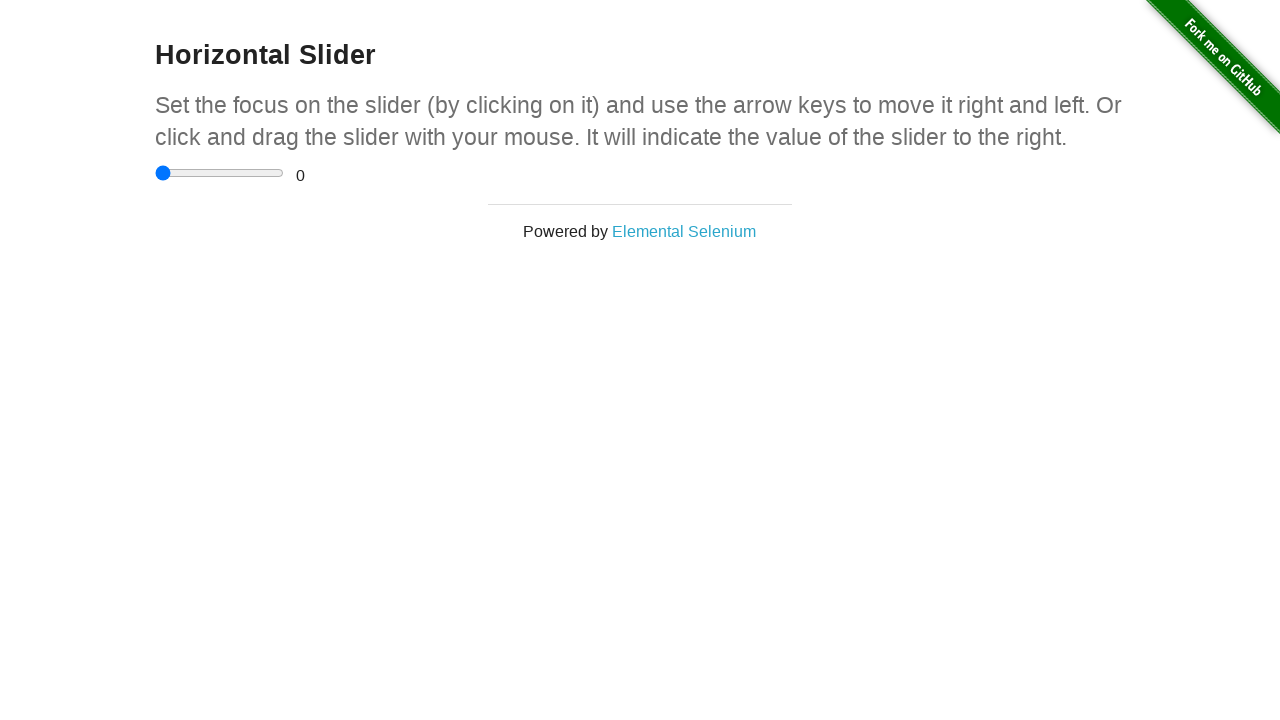

Located the range value display element
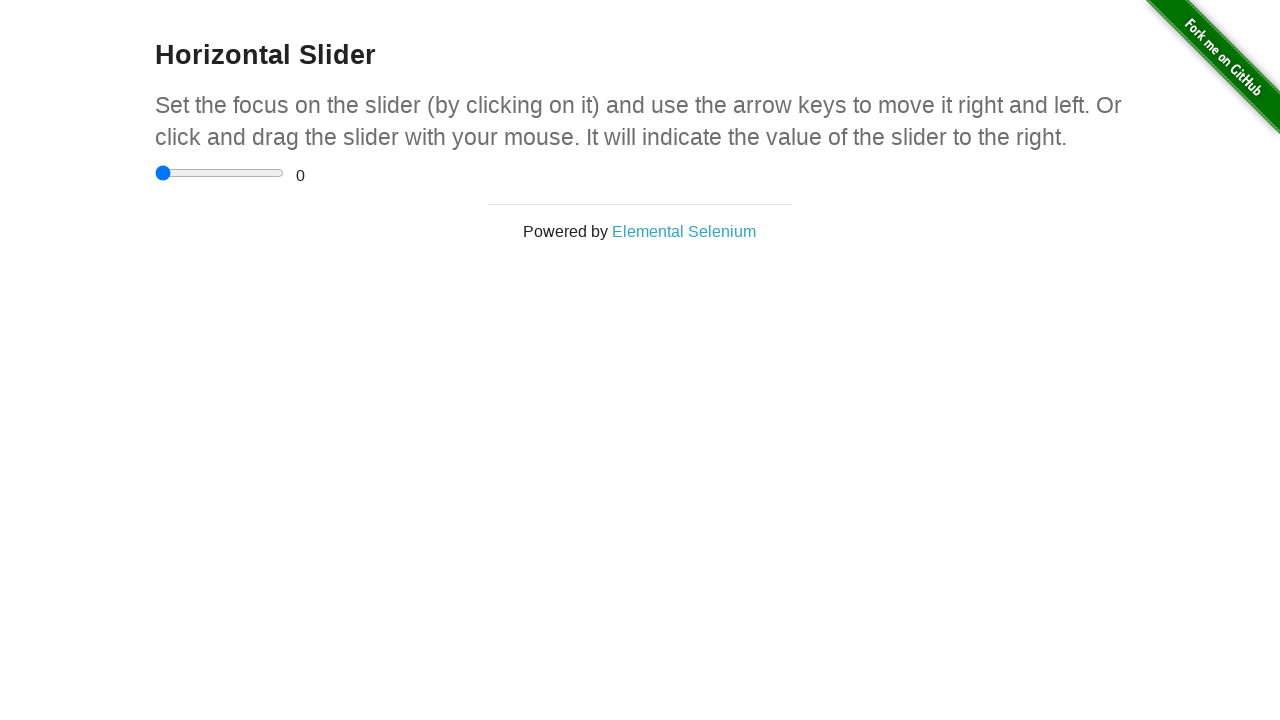

Clicked on the horizontal slider at (220, 173) on xpath=//input[@type='range']
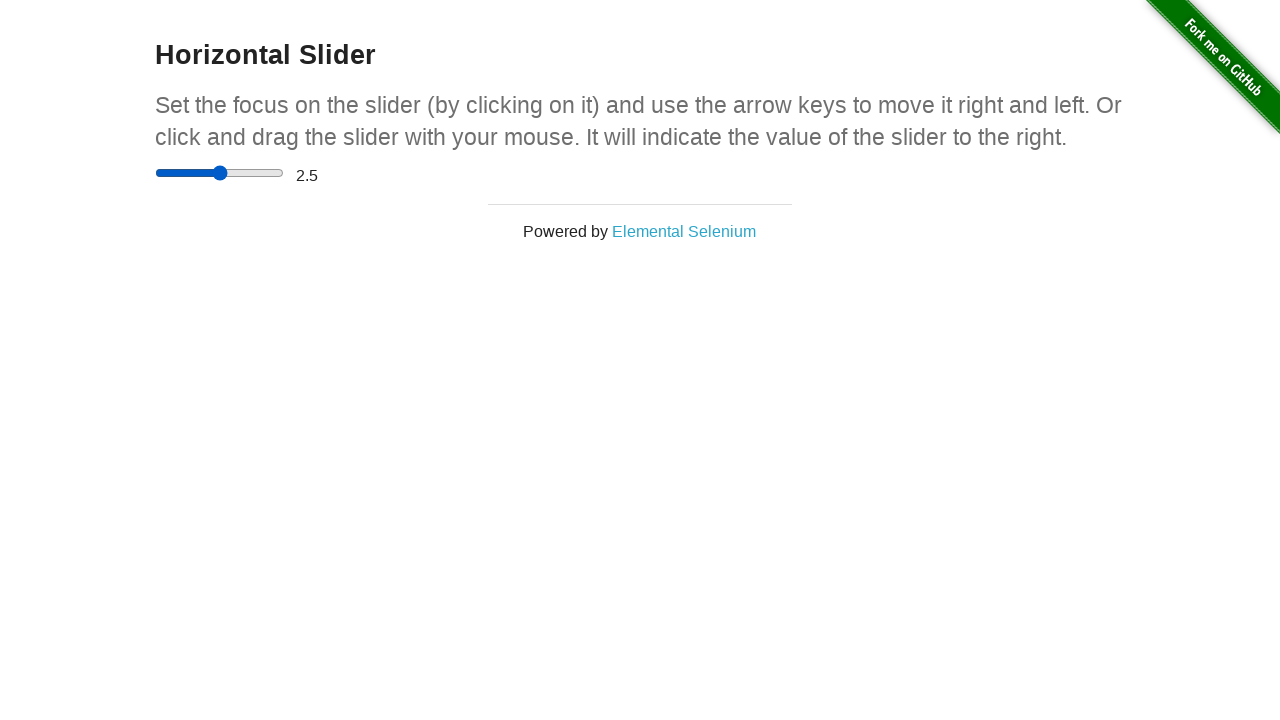

Held down mouse button on slider at (220, 173)
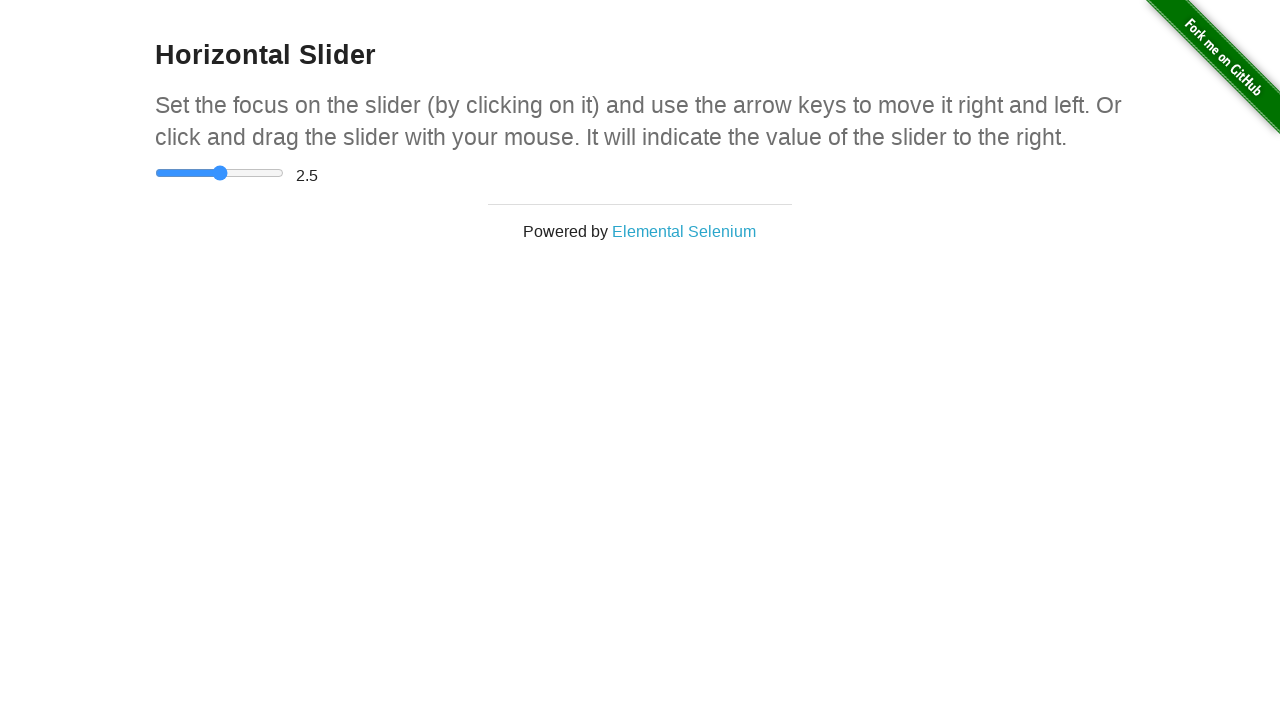

Pressed left arrow key, current value: 2
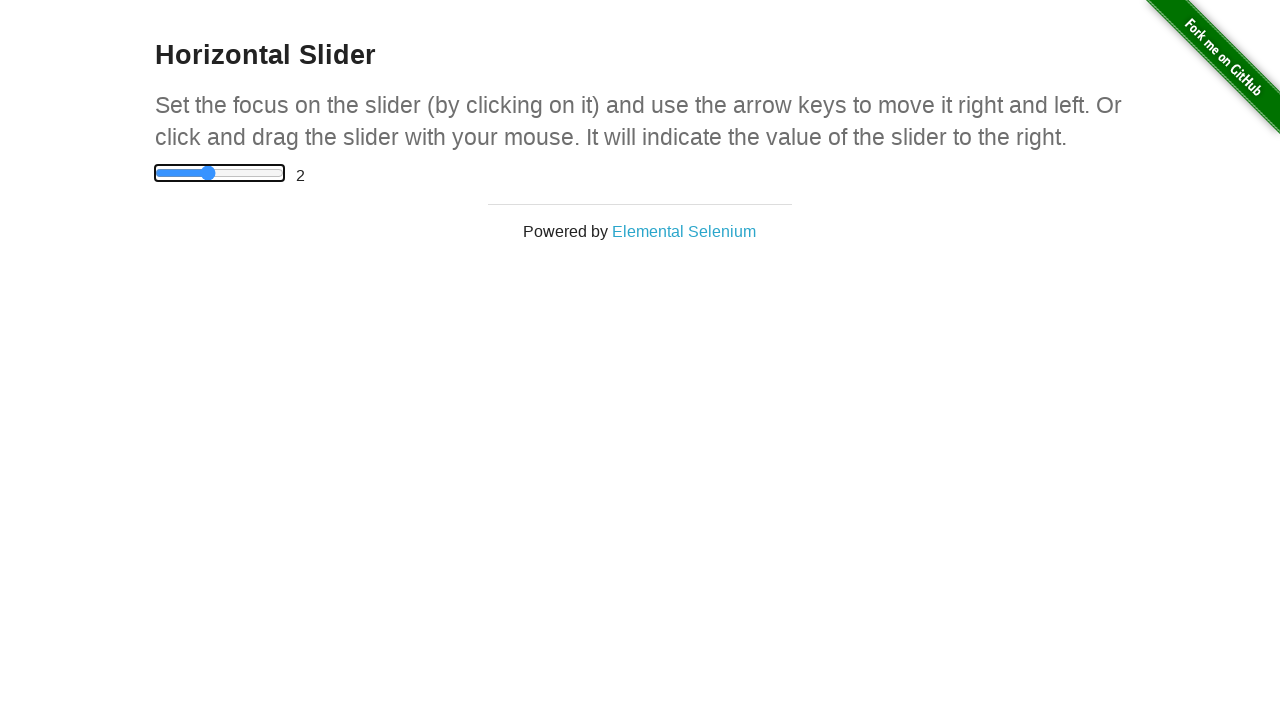

Waited 1 second for slider to respond
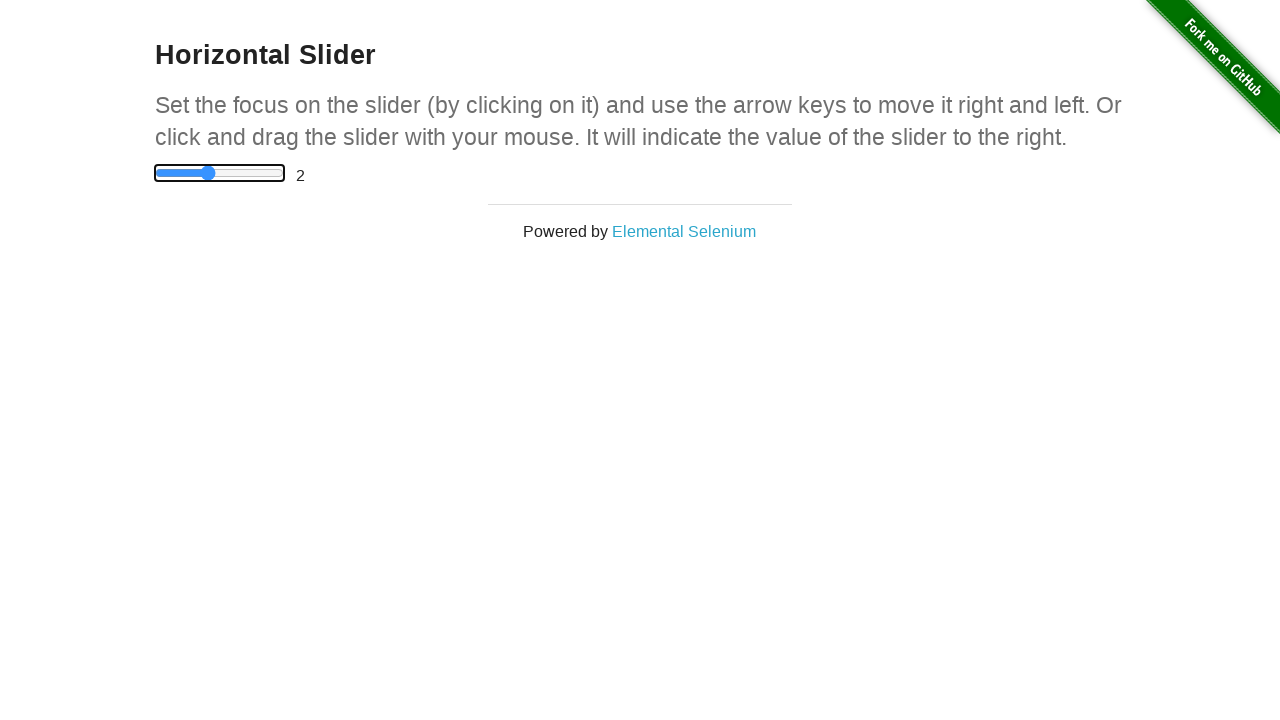

Pressed left arrow key, current value: 1.5
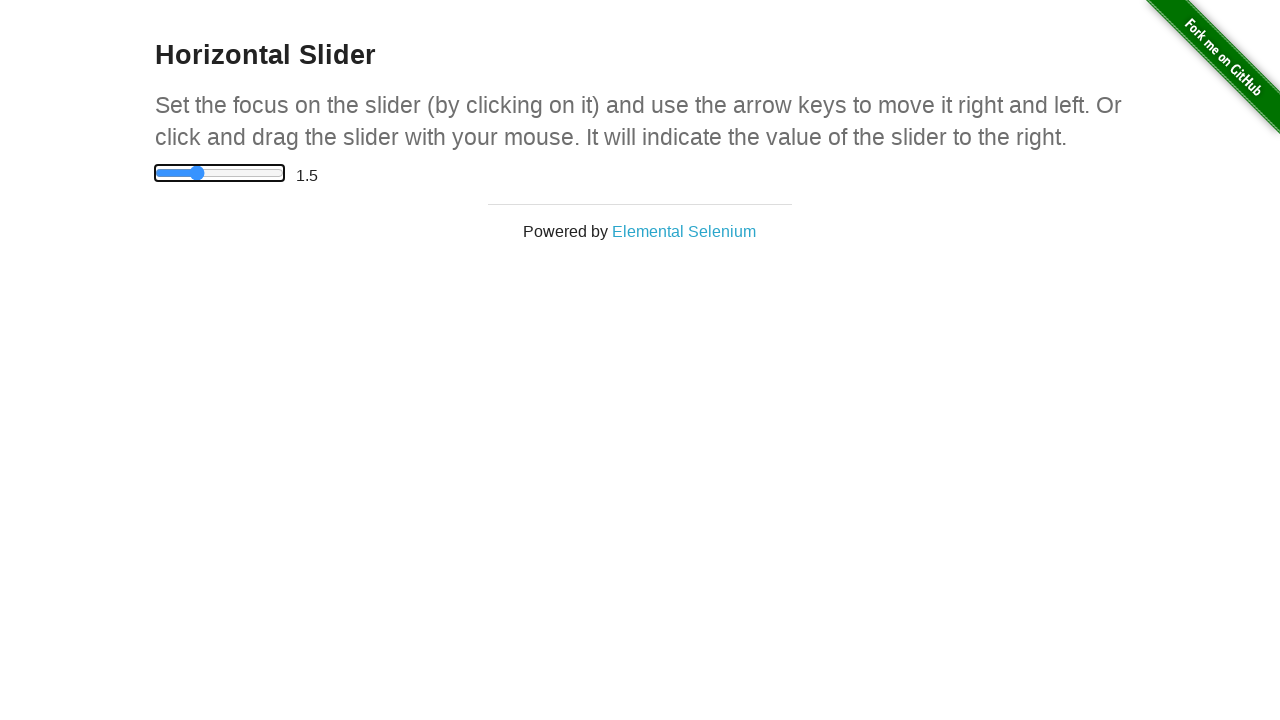

Waited 1 second for slider to respond
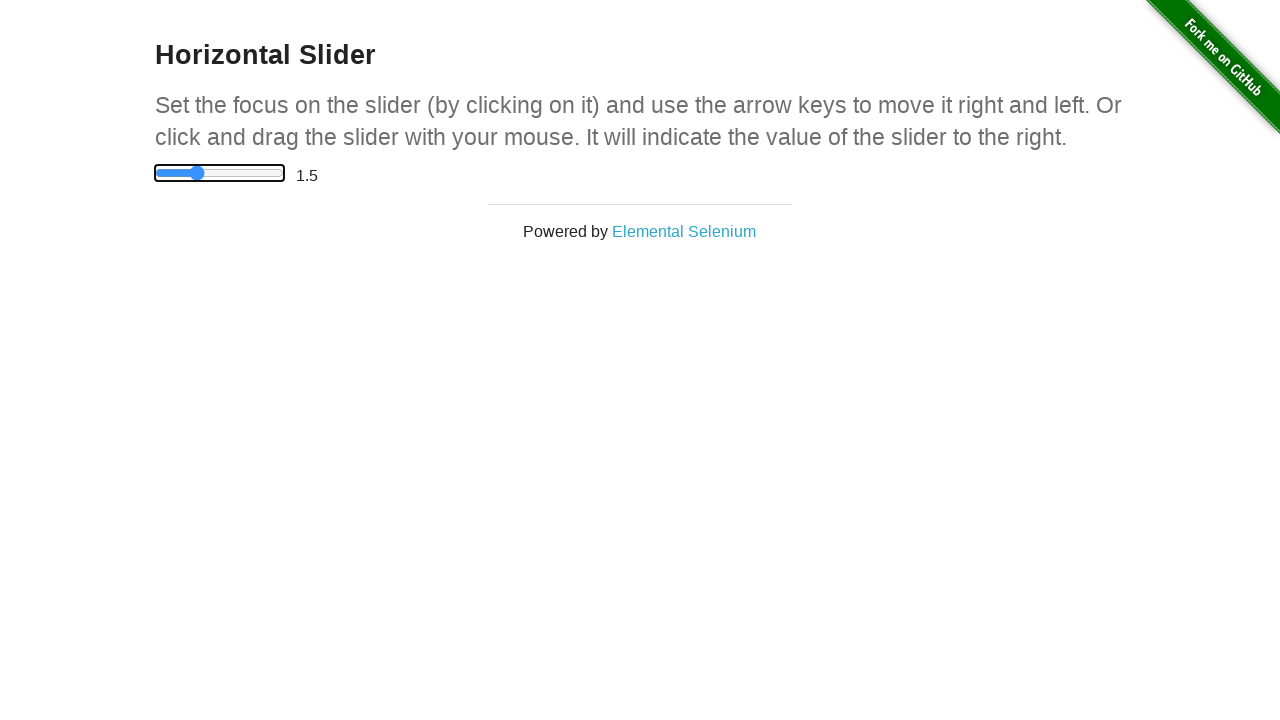

Pressed left arrow key, current value: 1
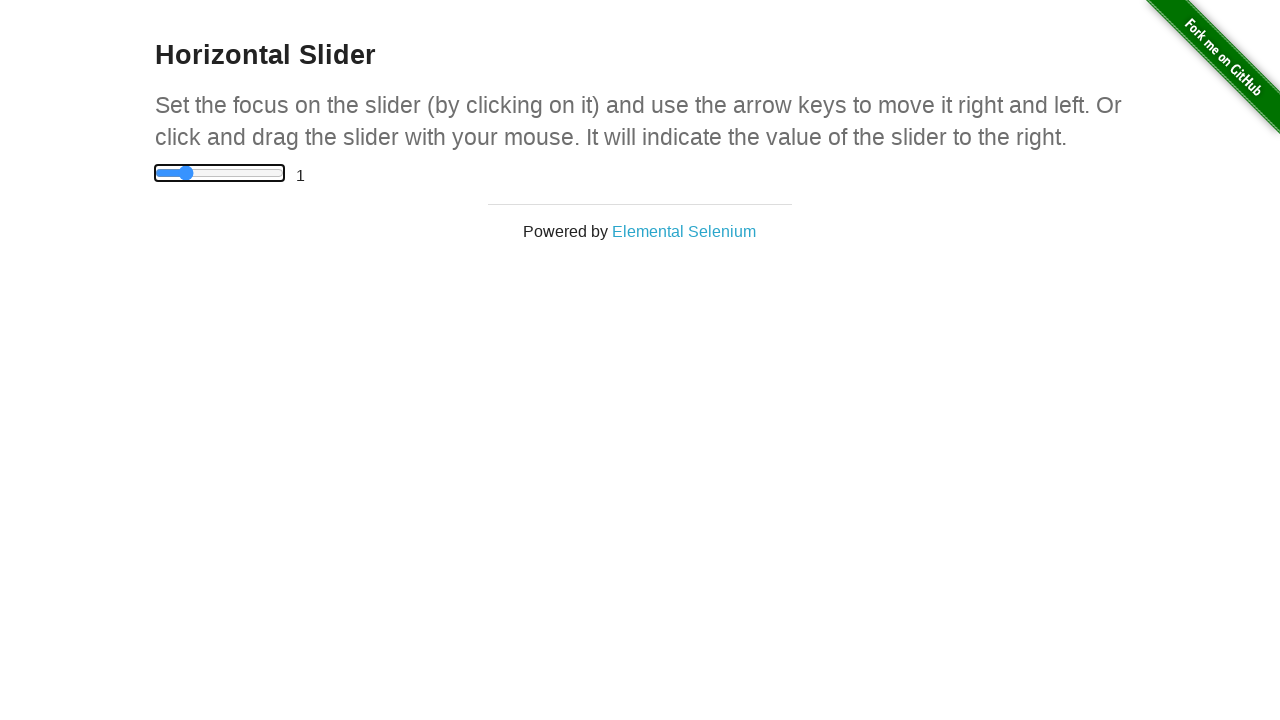

Waited 1 second for slider to respond
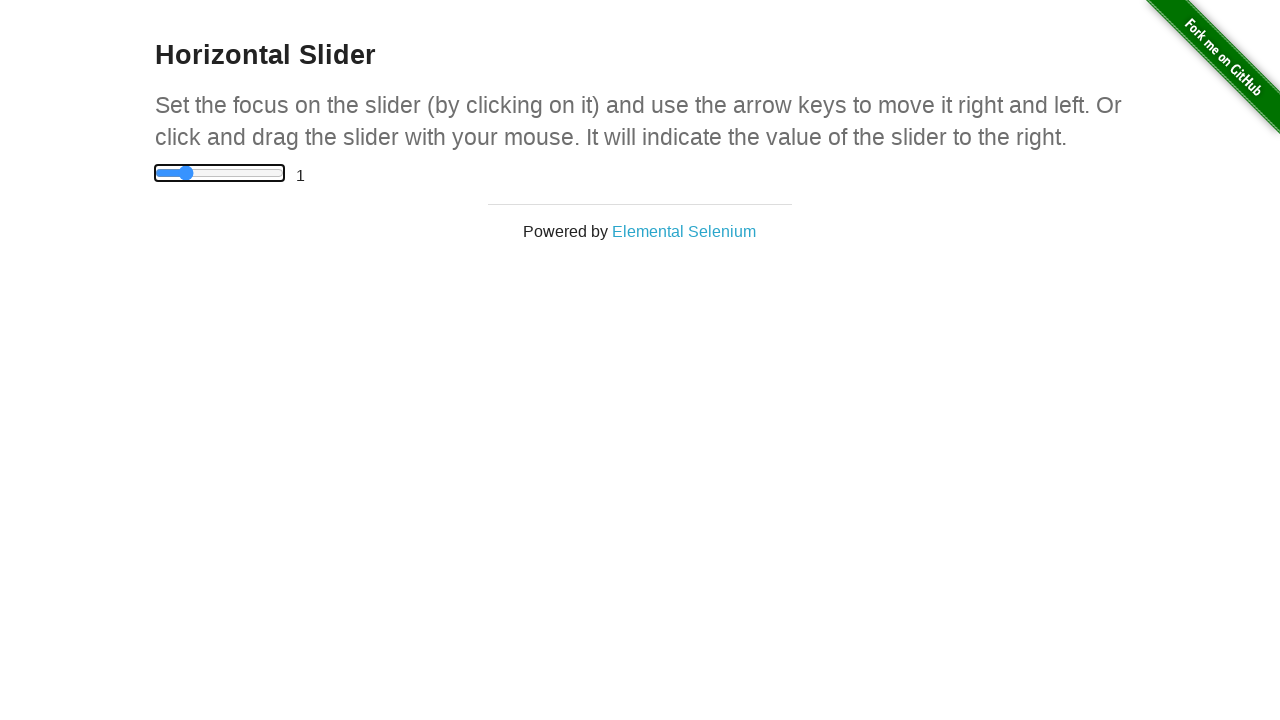

Released mouse button - slider value reached 1 at (220, 173)
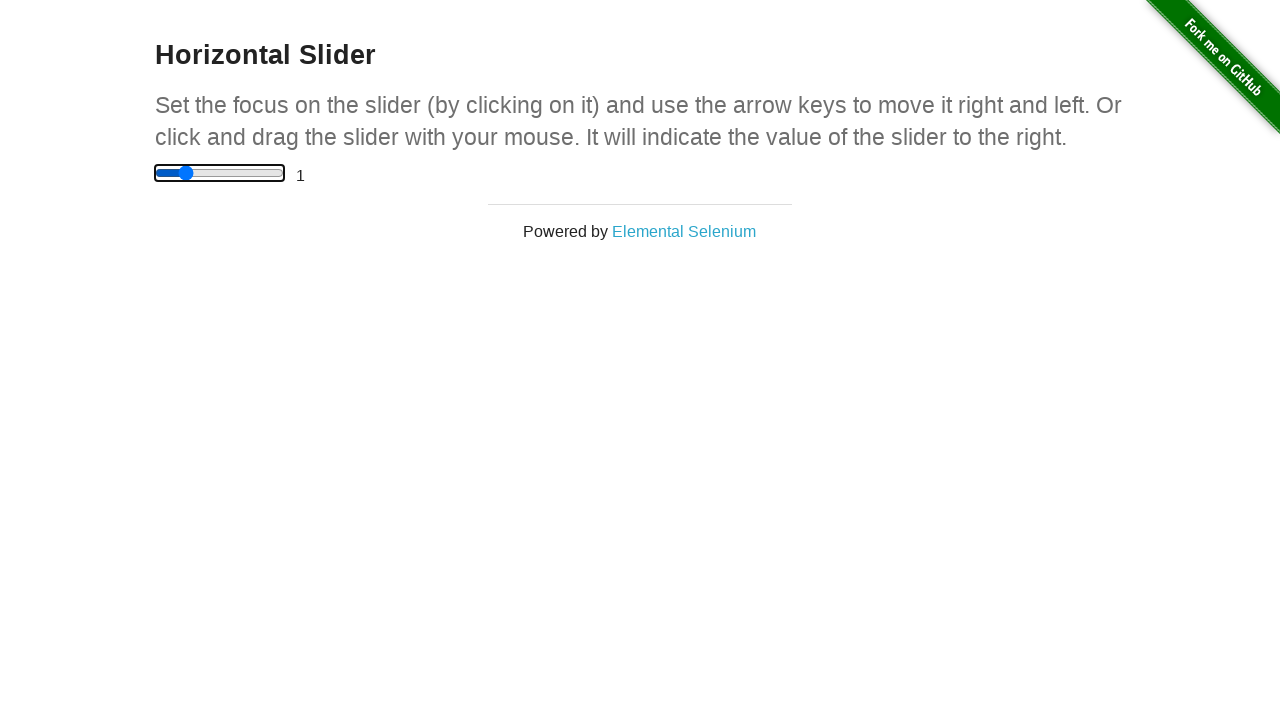

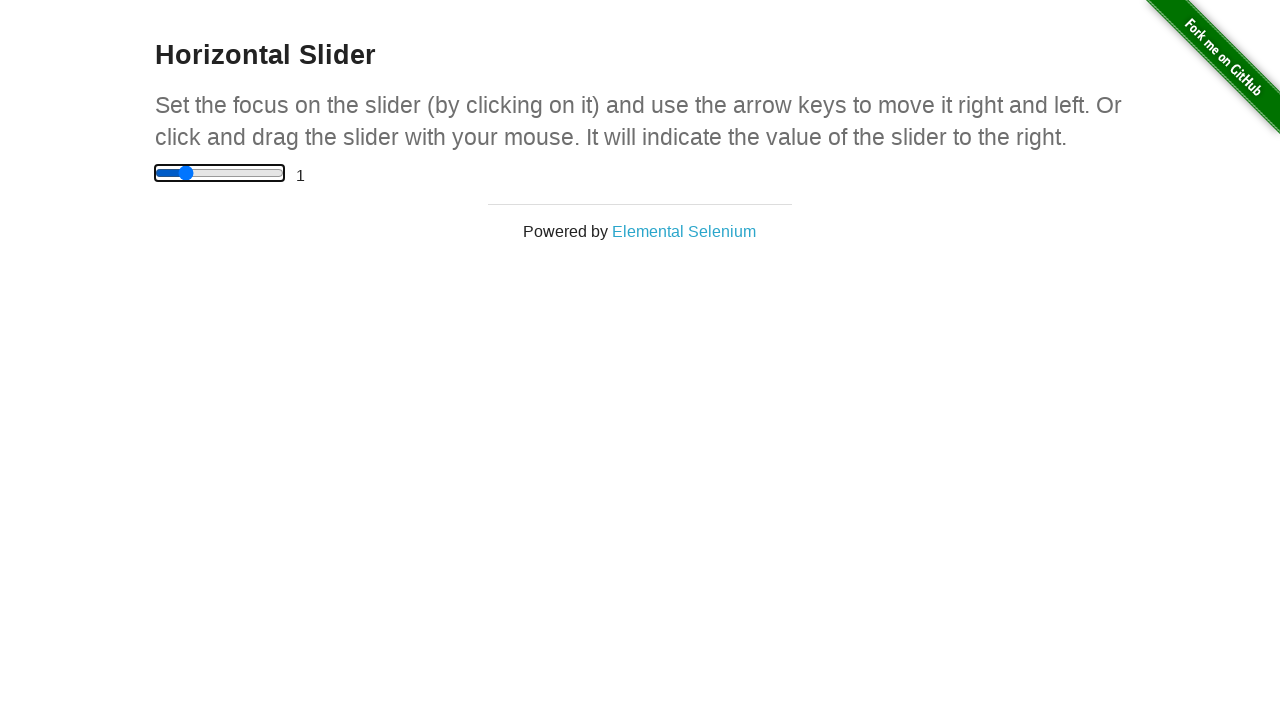